Tests navigation through HTTP status code pages (200, 301, 404, 500) by clicking each status code link, verifying the URL matches the href attribute, and using browser back navigation.

Starting URL: https://the-internet.herokuapp.com/status_codes

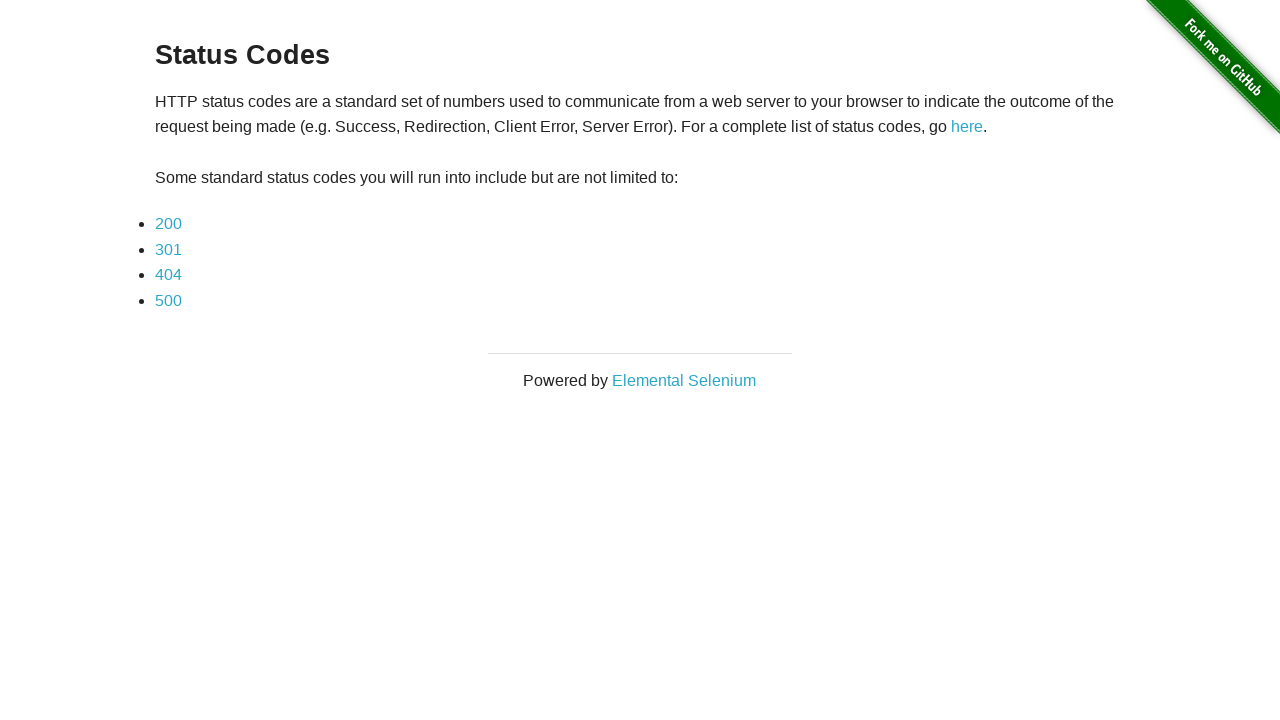

Clicked on 200 status code link at (168, 224) on text=200
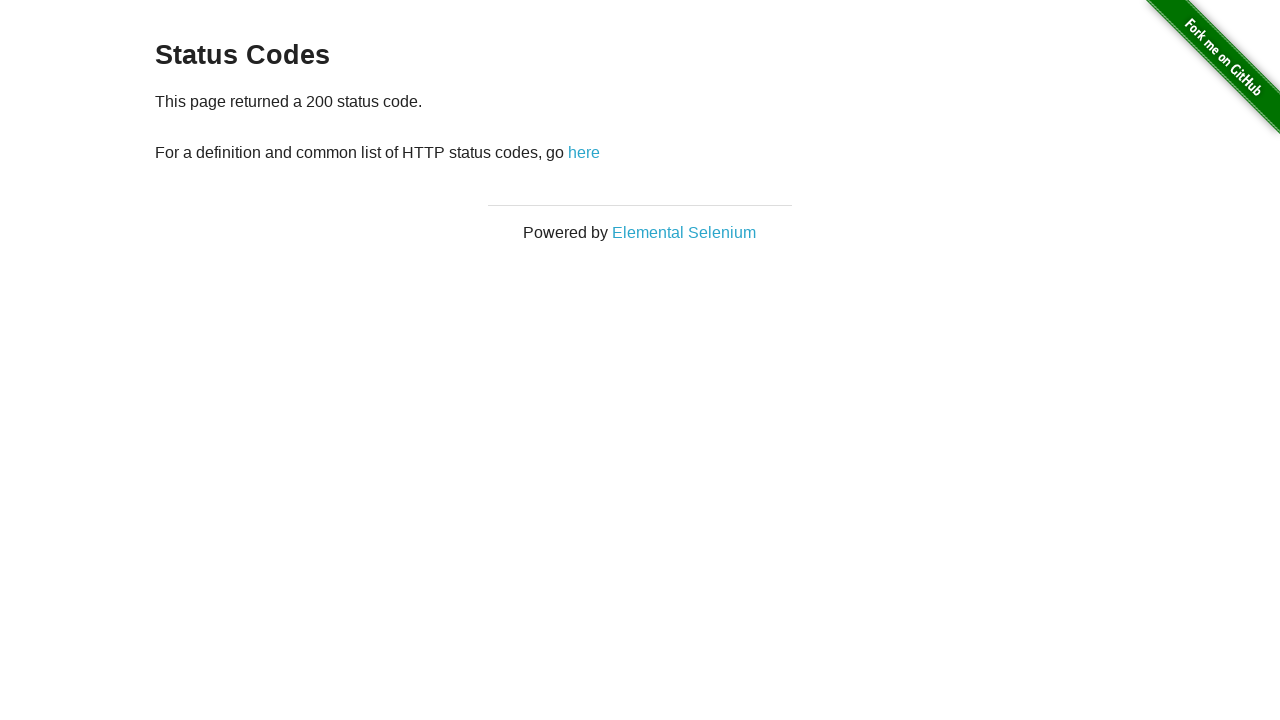

Verified URL navigated to 200 status code page
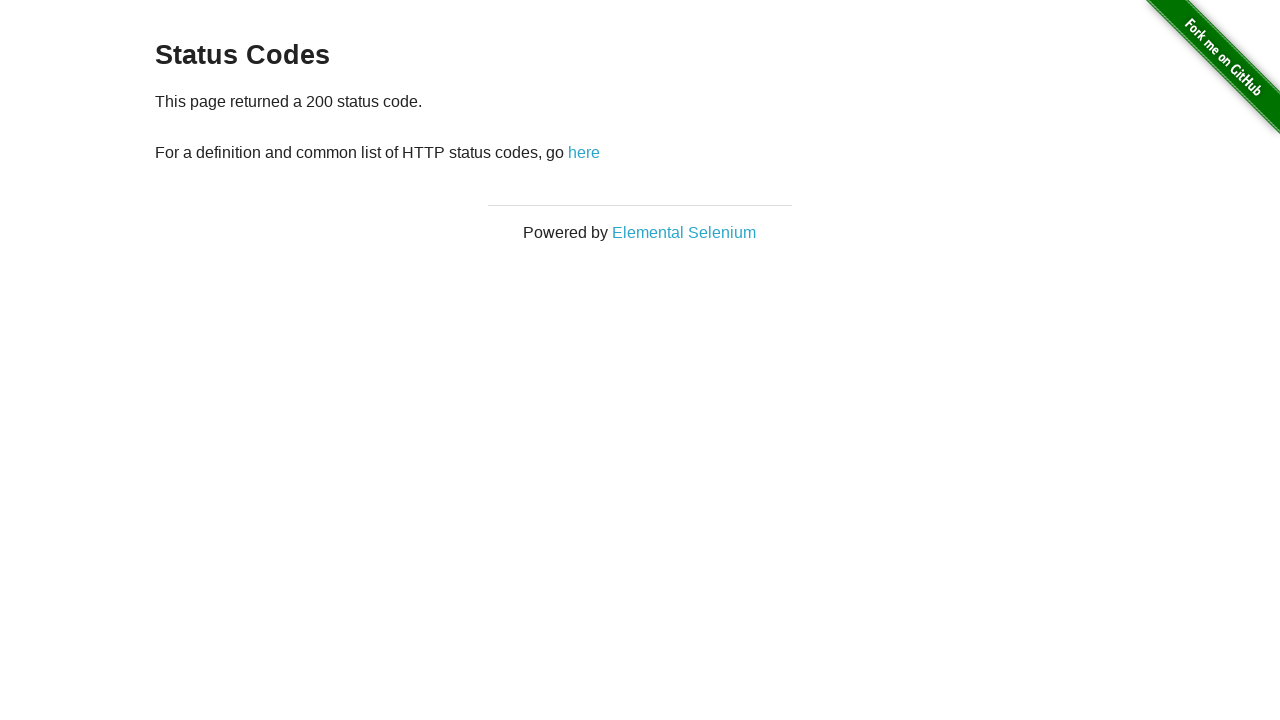

Navigated back to status codes page
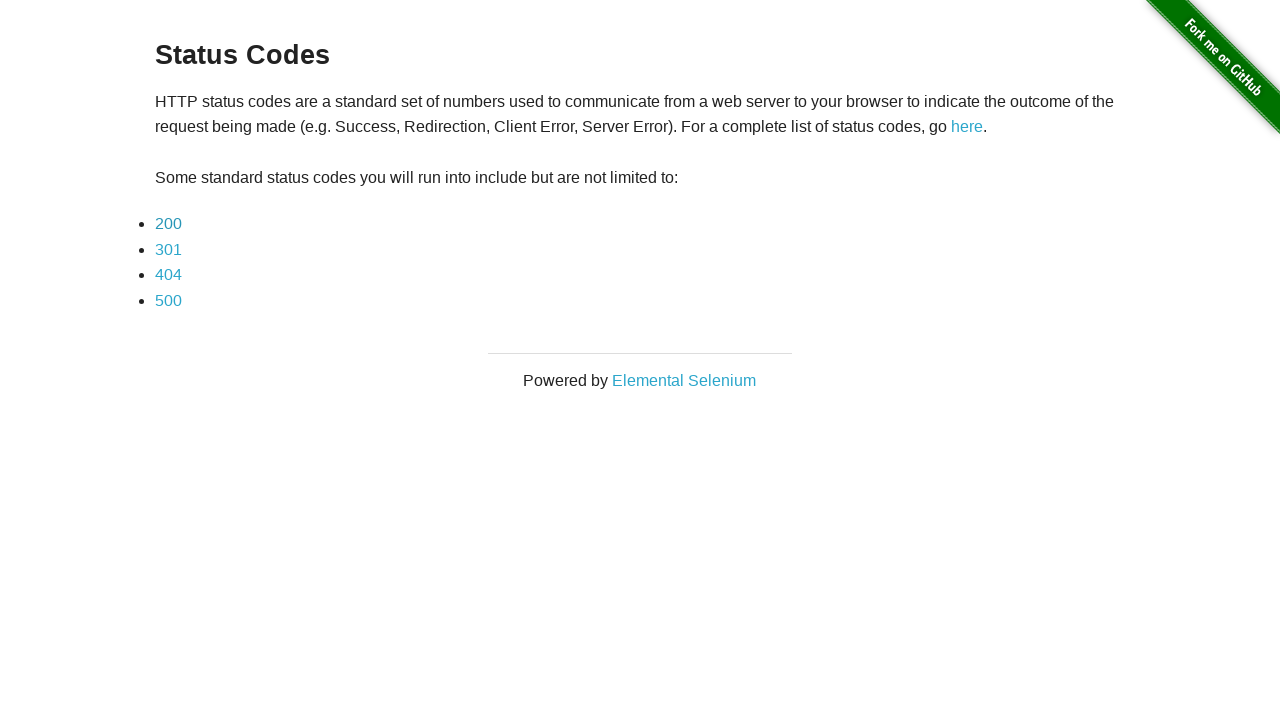

Clicked on 301 status code link at (168, 249) on text=301
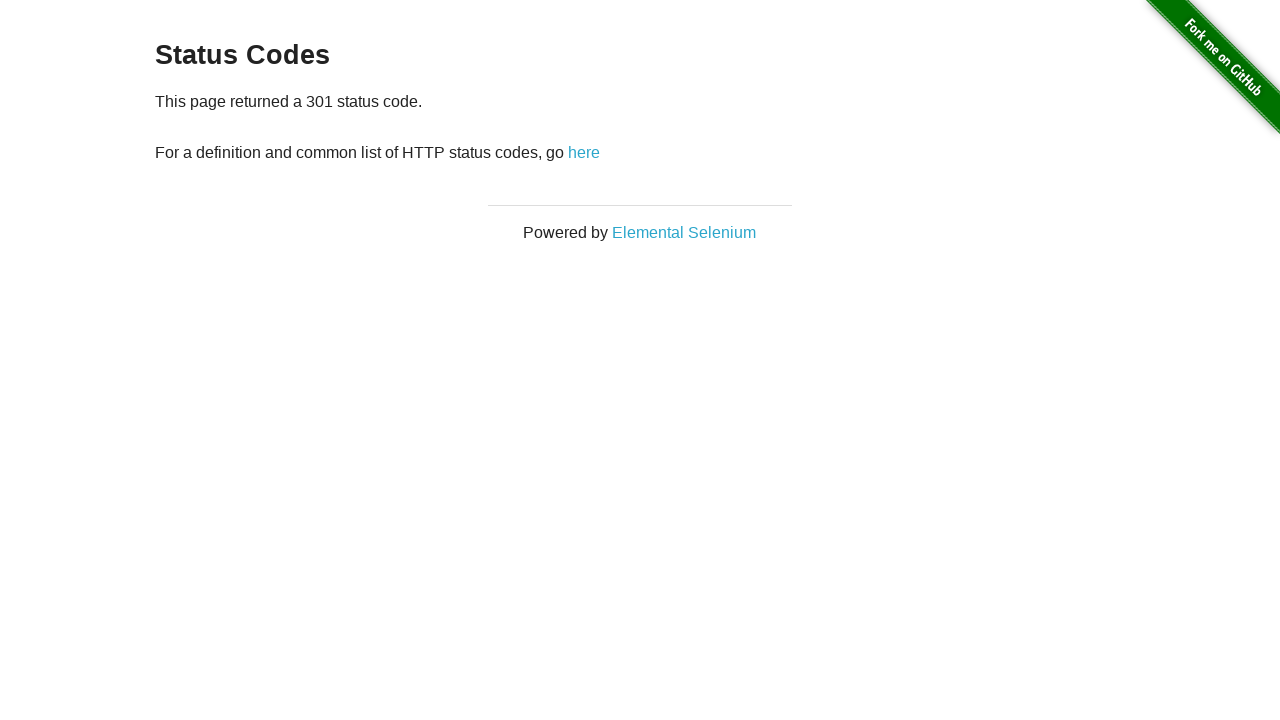

Verified URL navigated to 301 status code page
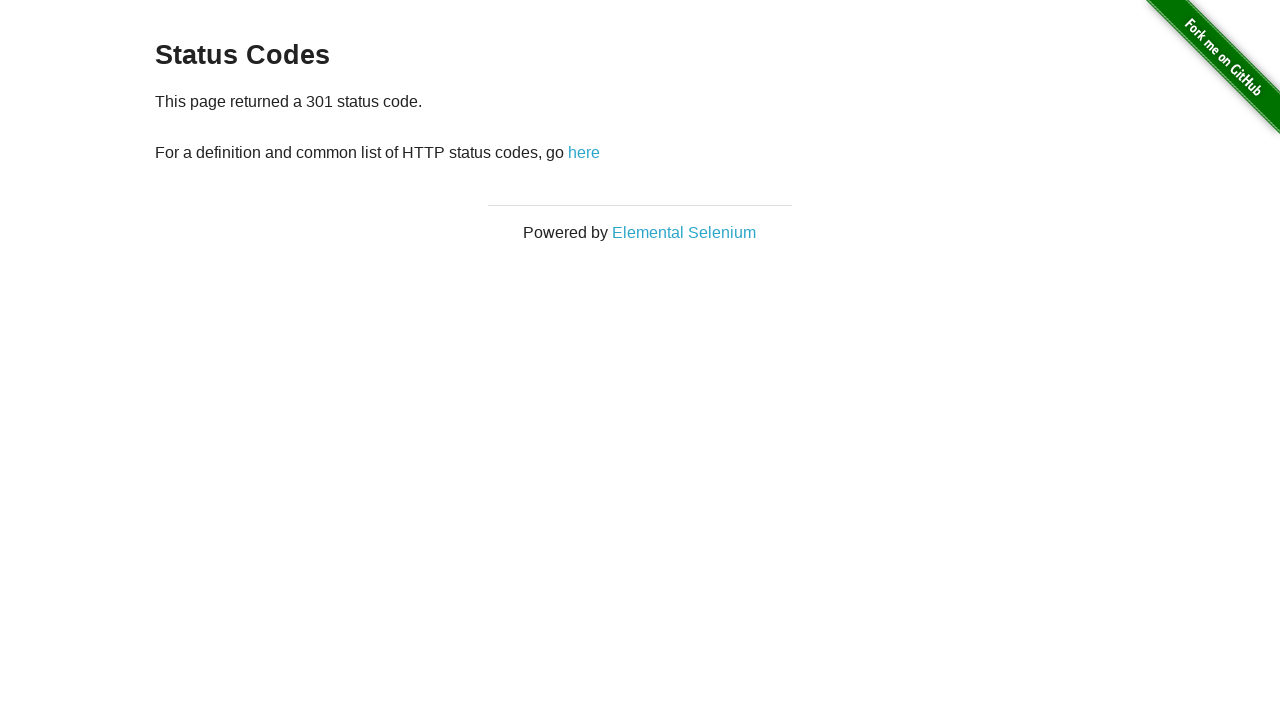

Navigated back to status codes page
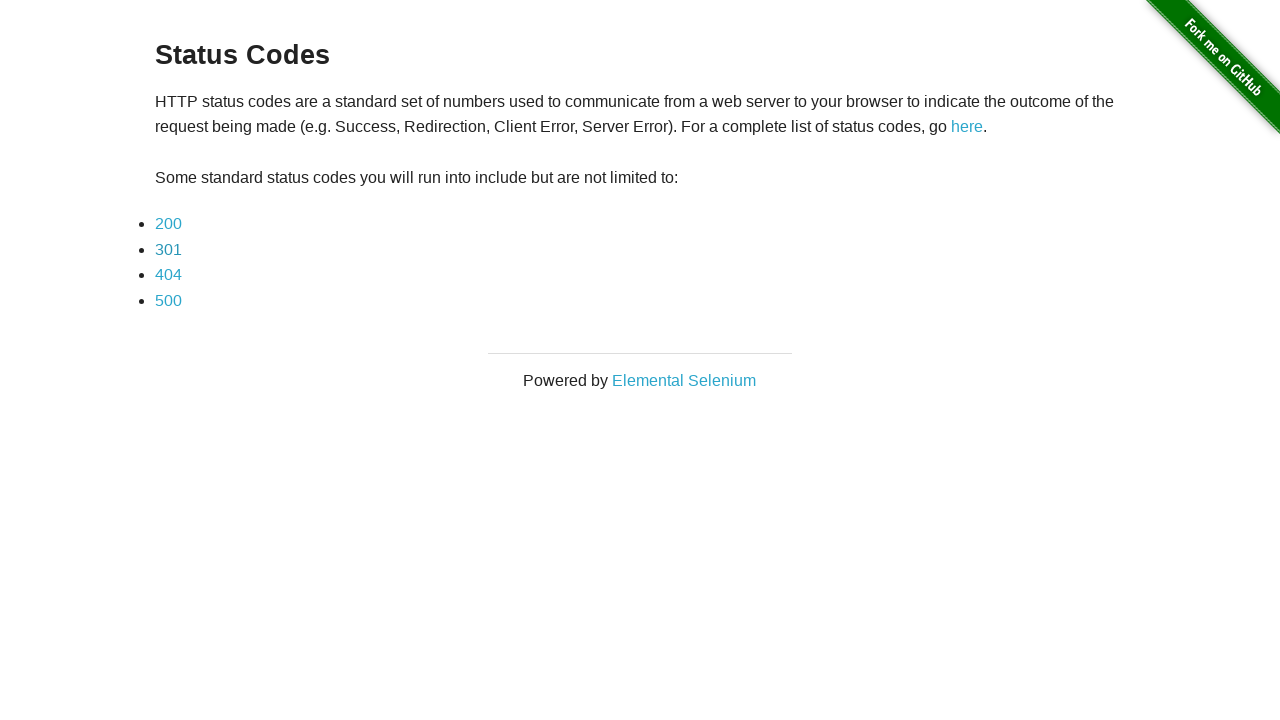

Clicked on 404 status code link at (168, 275) on text=404
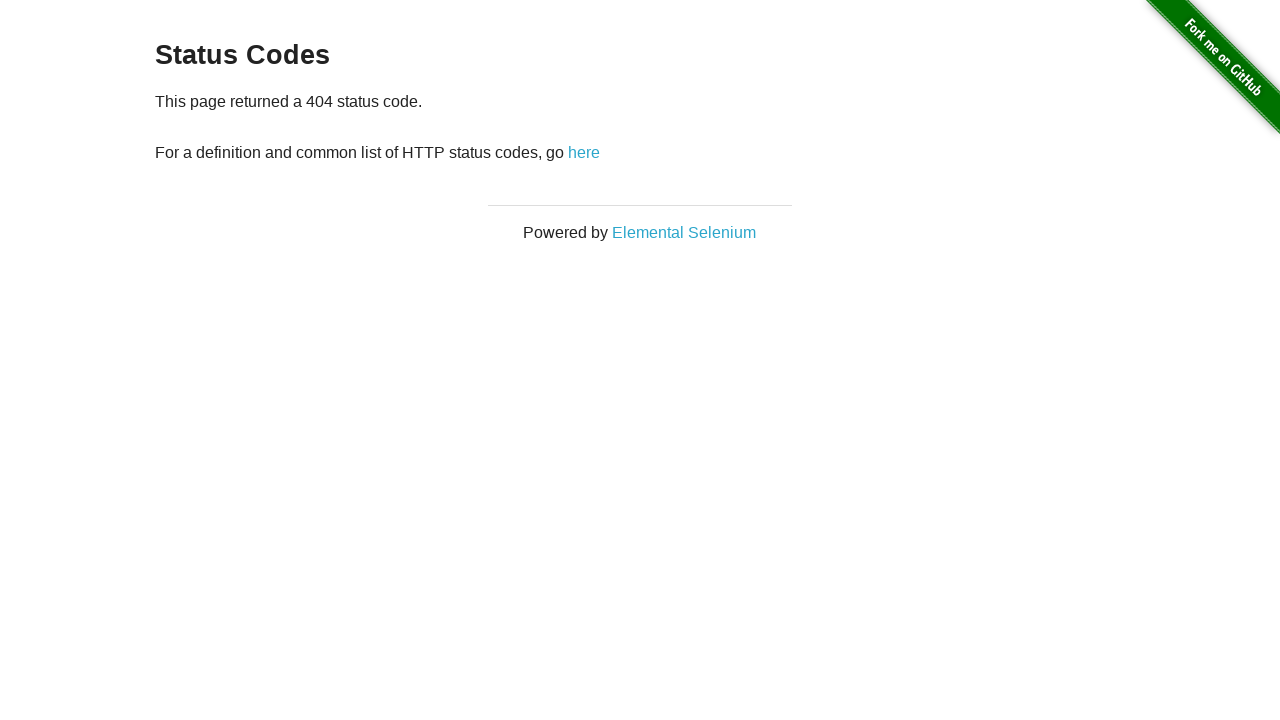

Verified URL navigated to 404 status code page
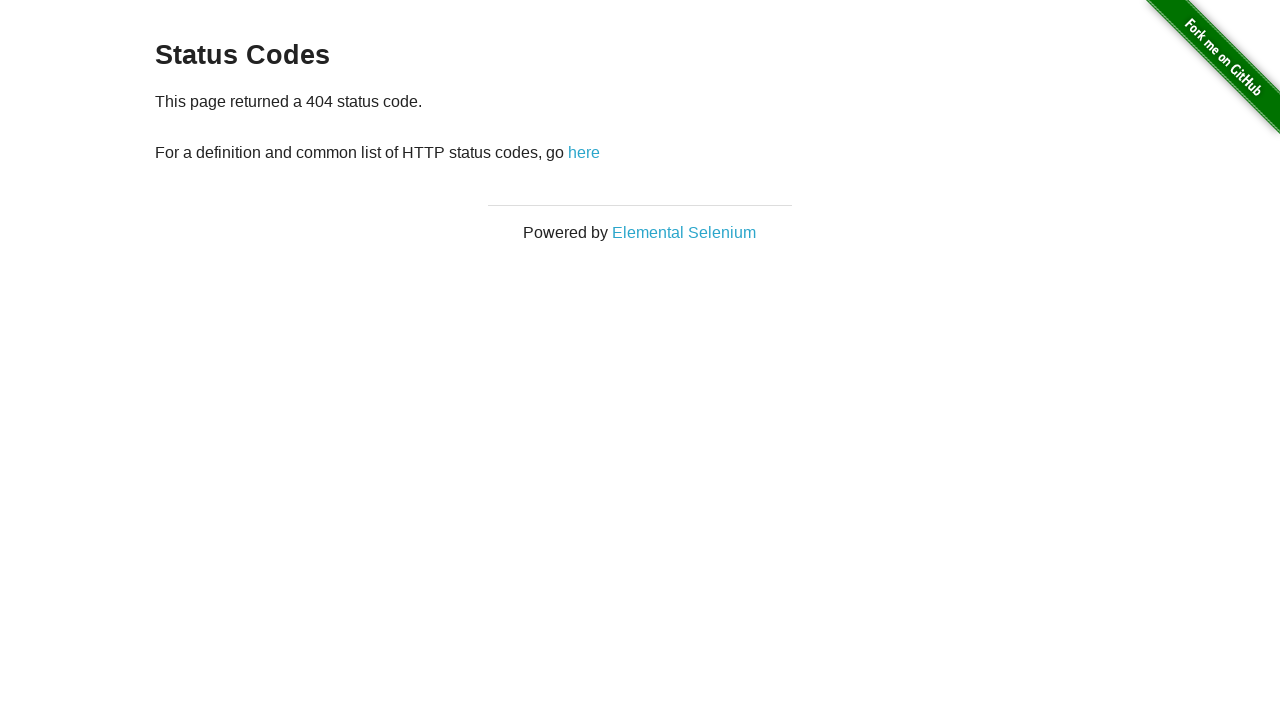

Navigated back to status codes page
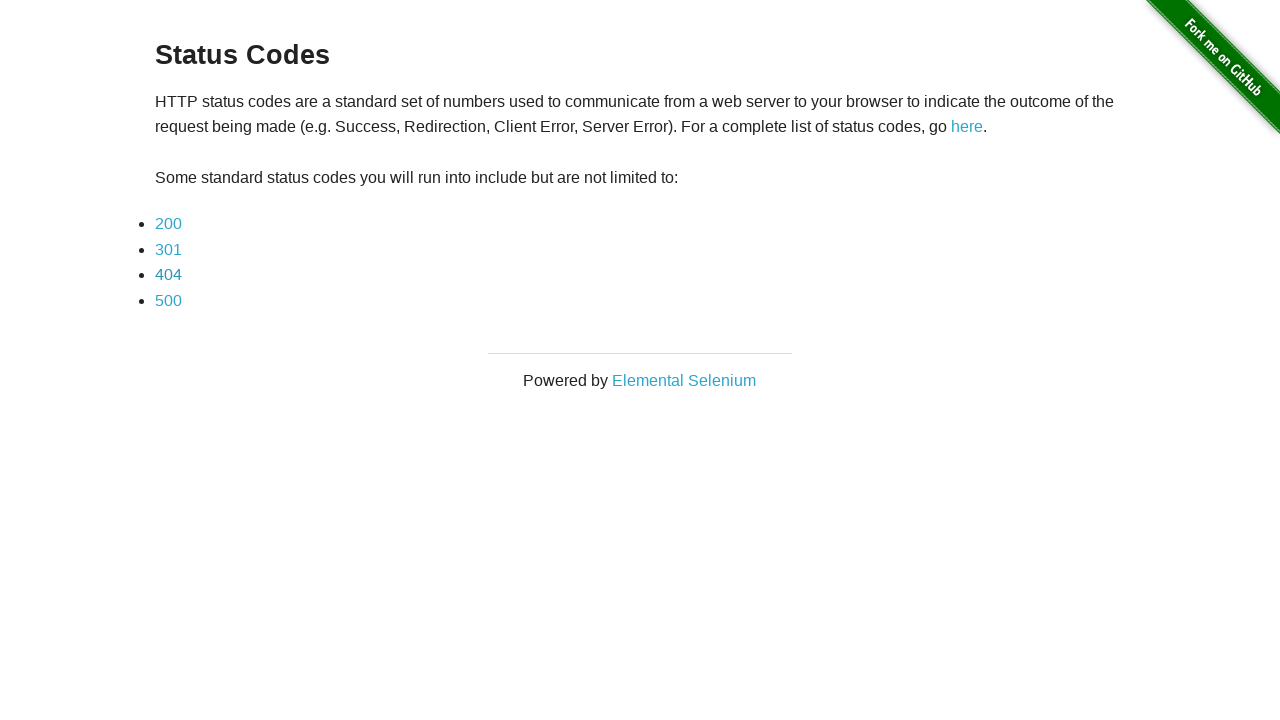

Clicked on 500 status code link at (168, 300) on text=500
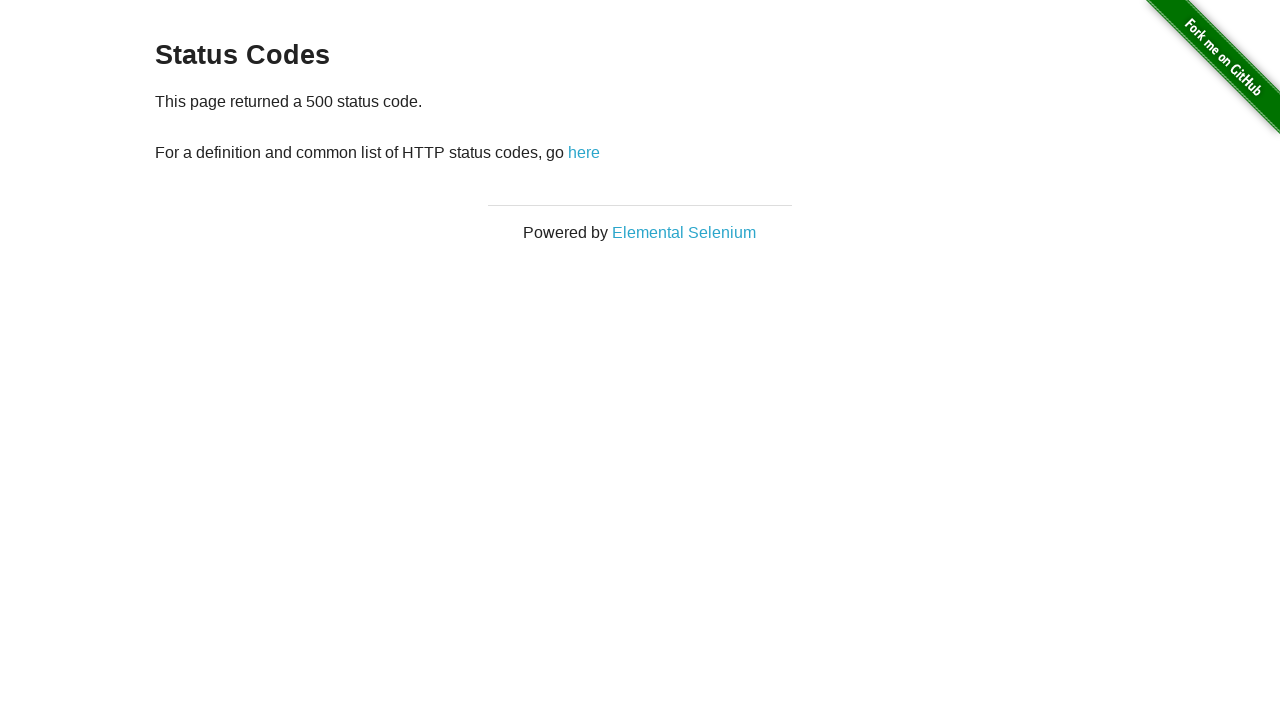

Verified URL navigated to 500 status code page
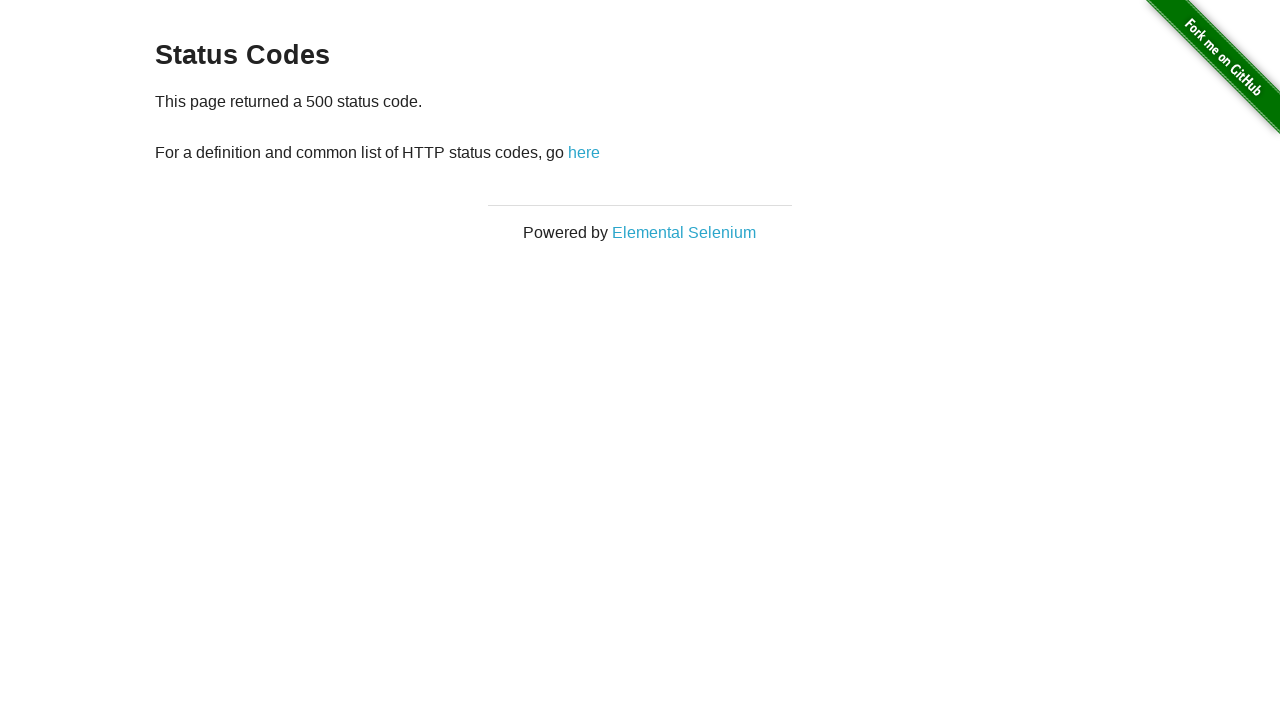

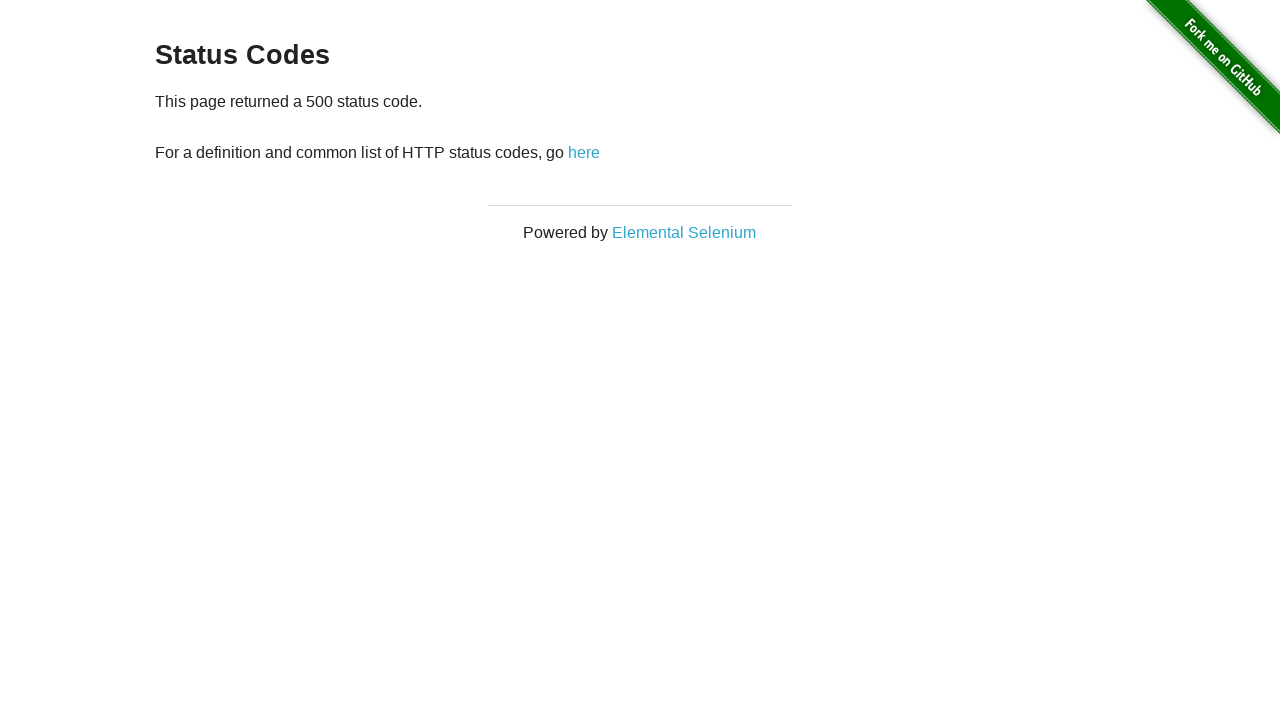